Navigates to ToolsQA website, scrolls to the Latest Articles section, clicks on Read More button, and takes a screenshot

Starting URL: https://toolsqa.com/

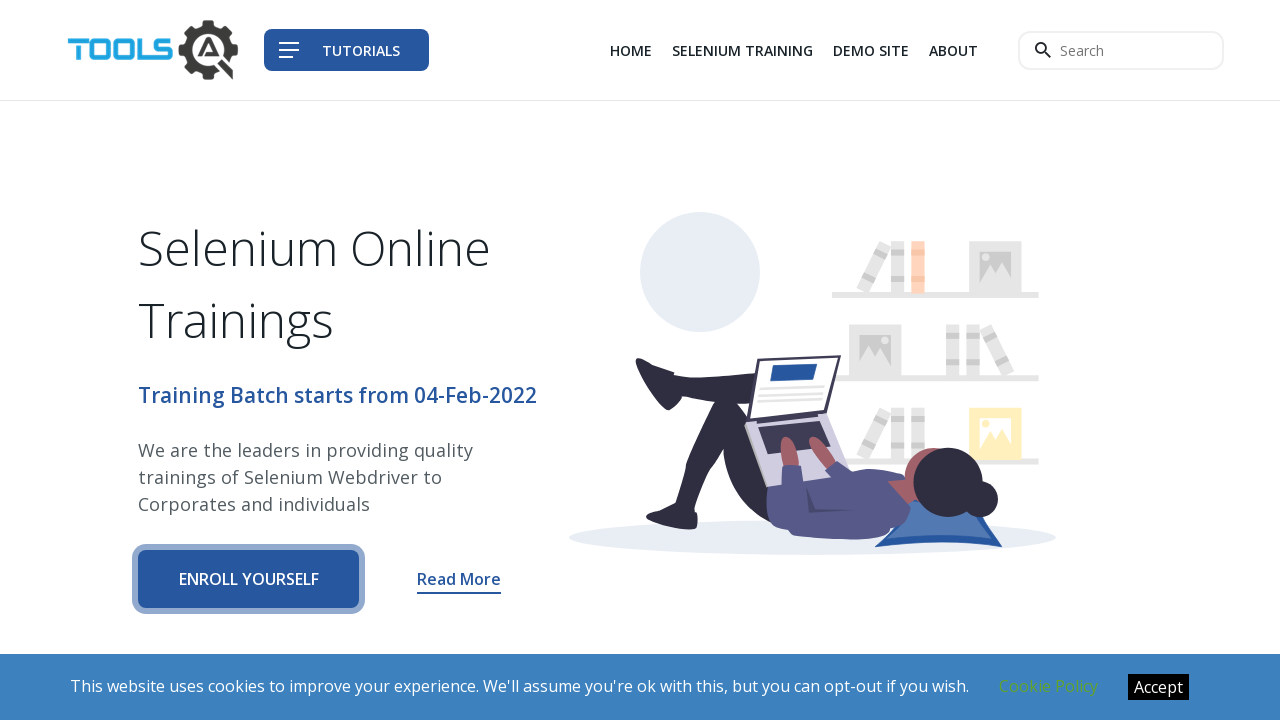

Scrolled to Latest Articles section
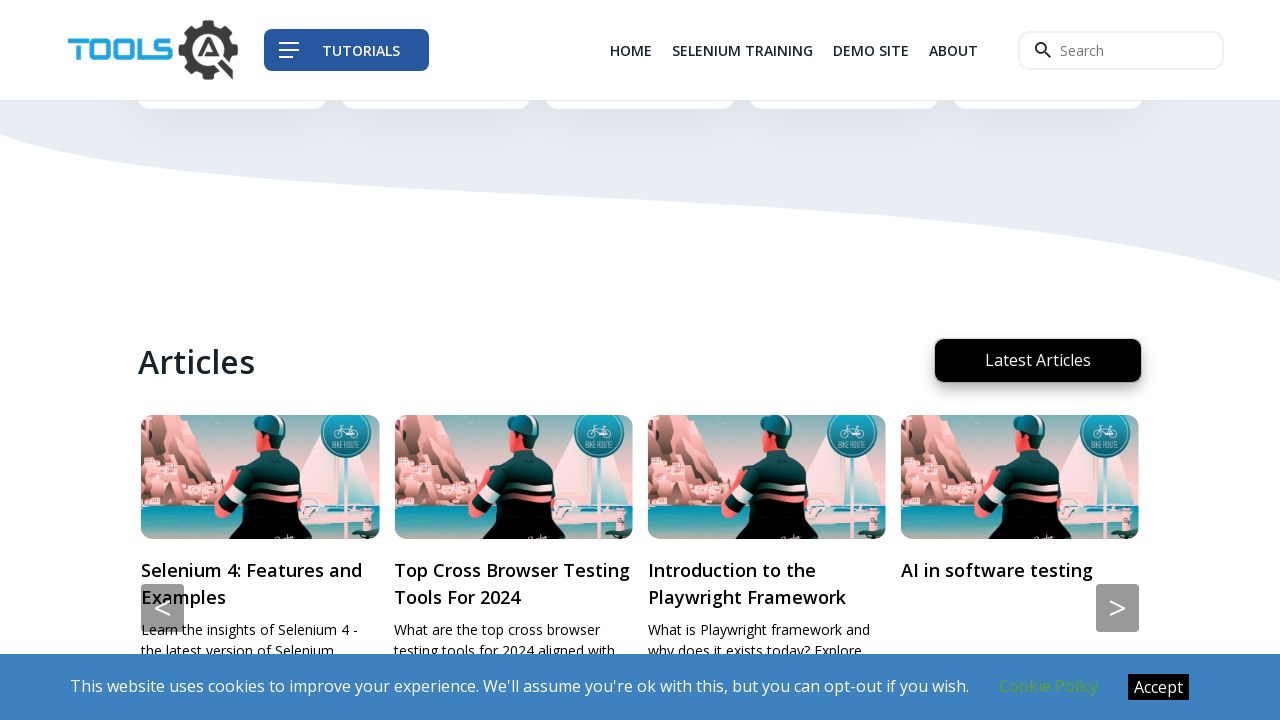

Scrolled to Read More button
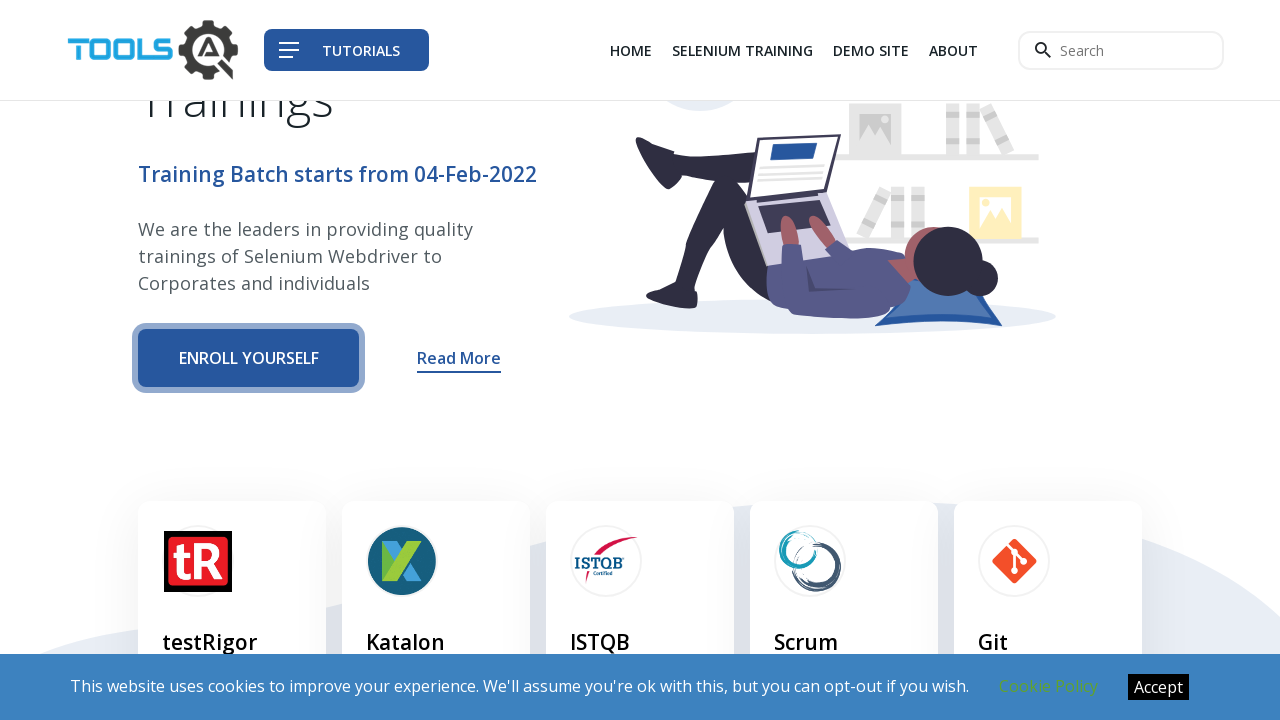

Clicked Read More button at (459, 358) on xpath=//a[text()='Read More']
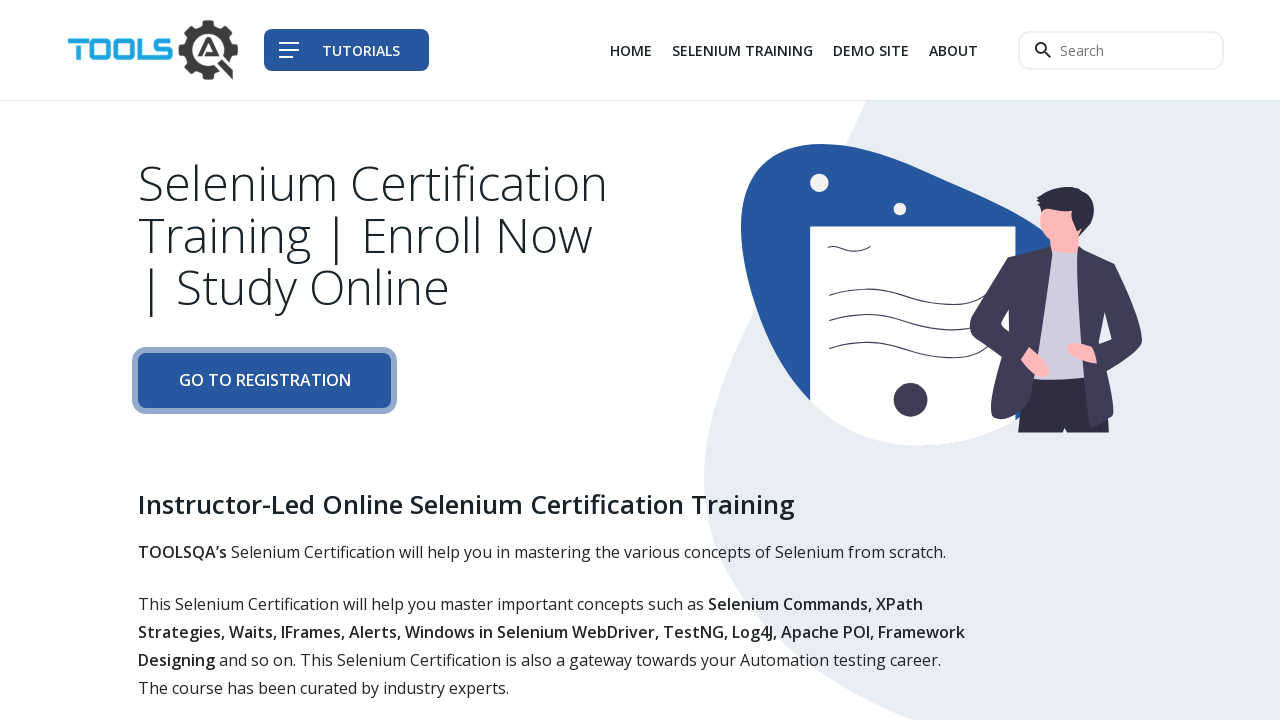

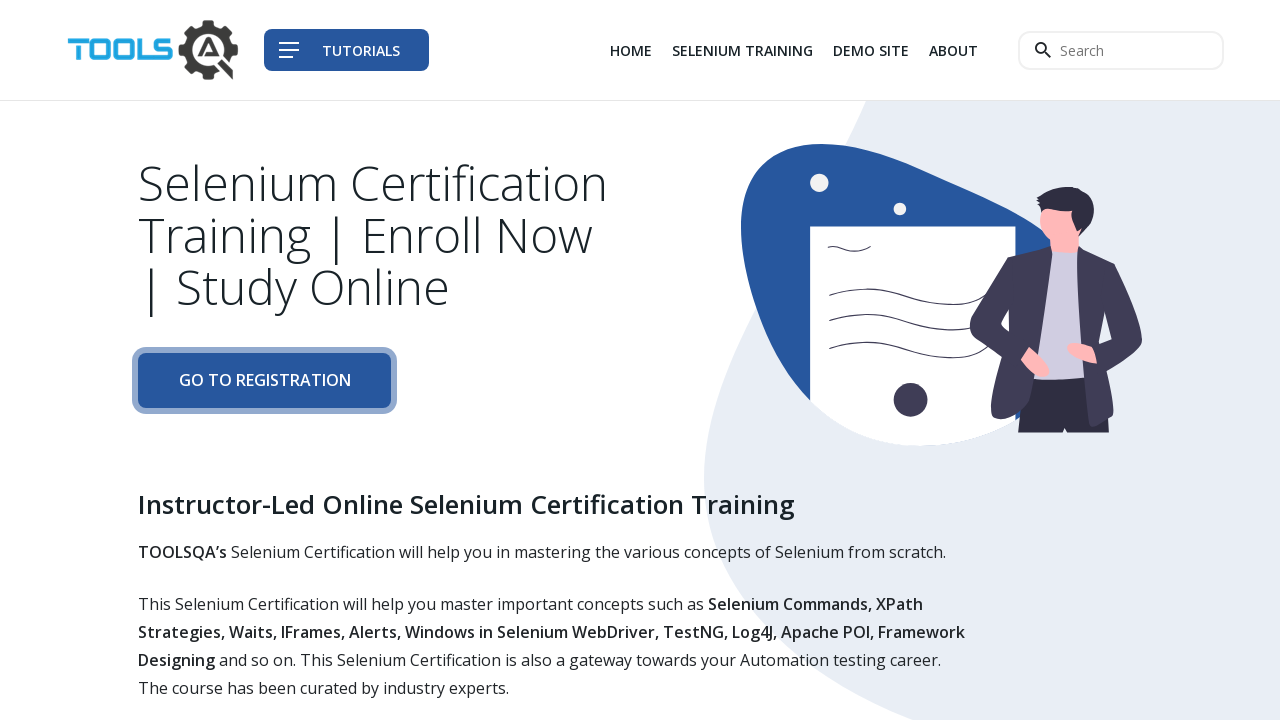